Tests the college highlights section by clicking the "Read More" button to expand content and verifying the highlights section loads

Starting URL: https://www.shiksha.com/college/adina-institute-of-science-and-technology-sagar-60309

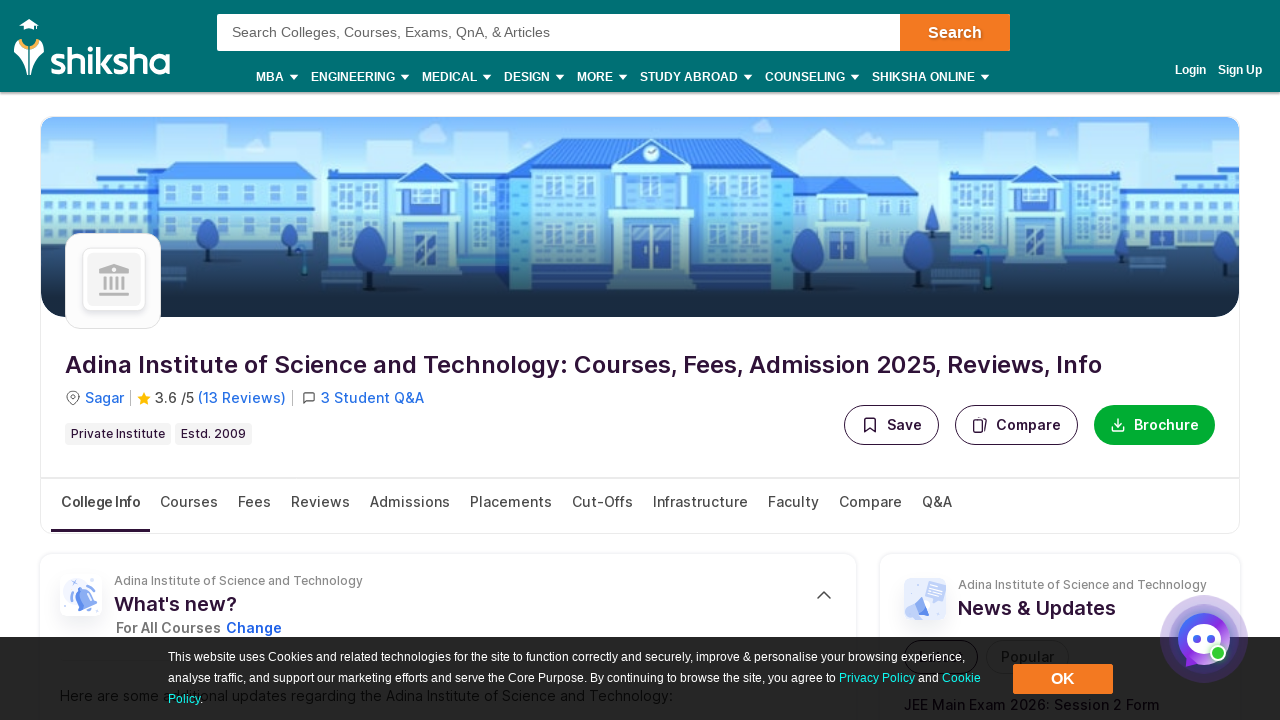

Waited 2 seconds for page to load
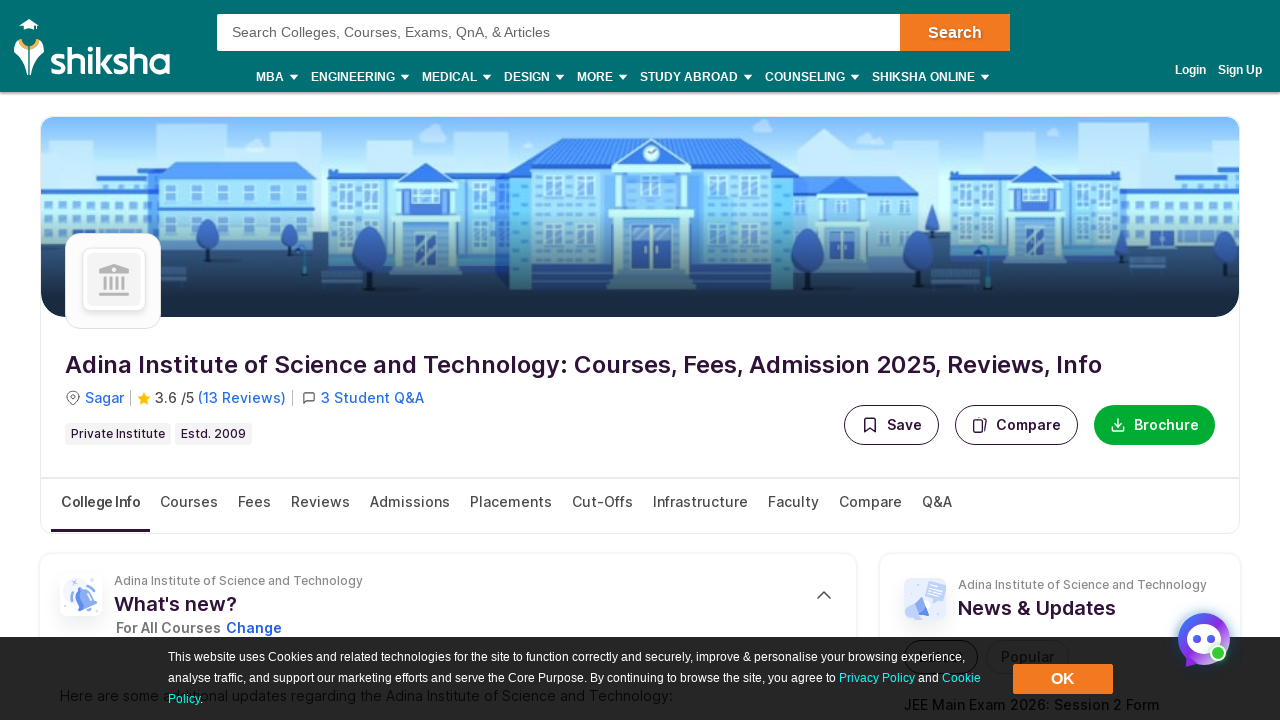

Scrolled 'Read More' button into view
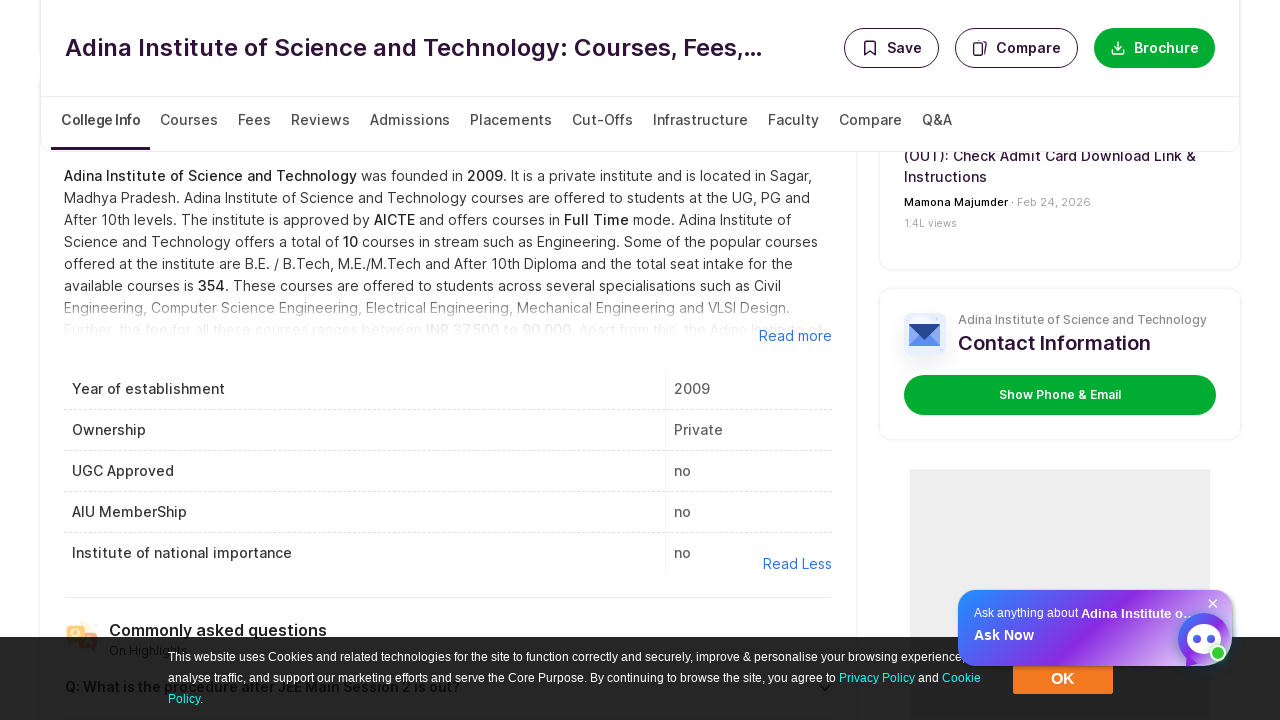

Waited 1 second before clicking 'Read More'
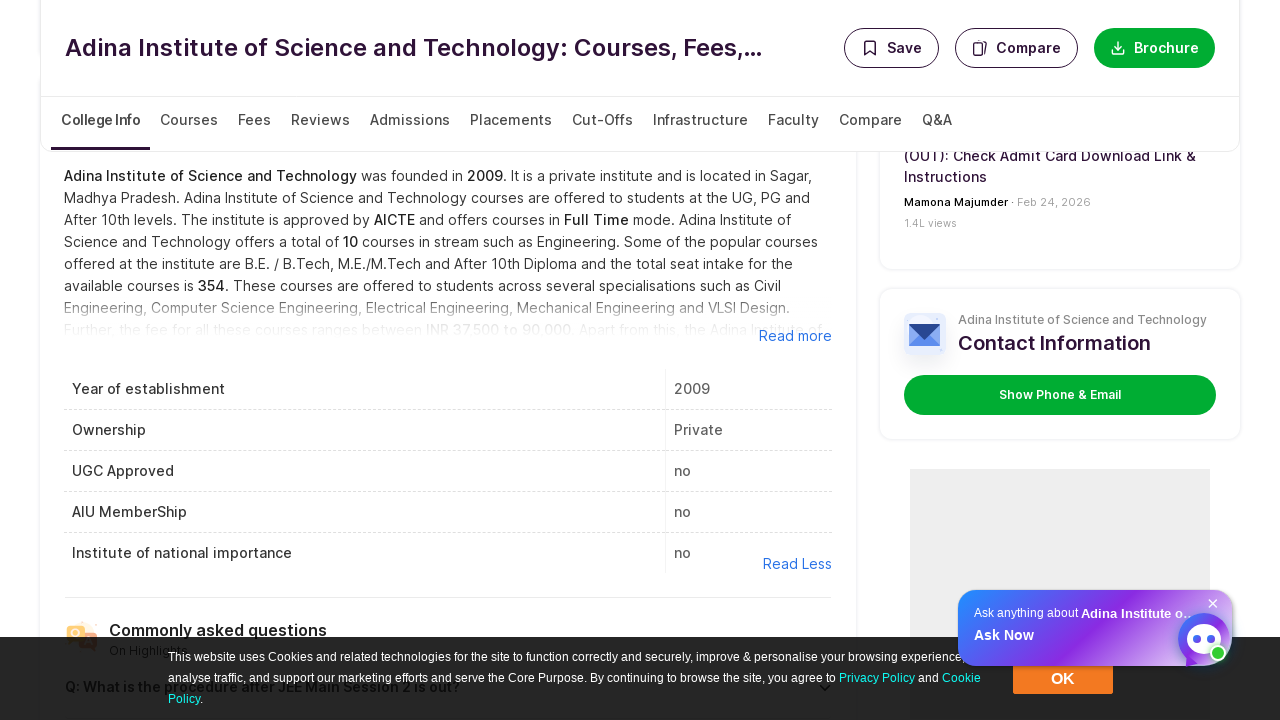

Clicked 'Read More' button in college highlights section at (448, 336) on xpath=//*[@id="ovp_section_highlights"]/div[2]/div[1]/div/span
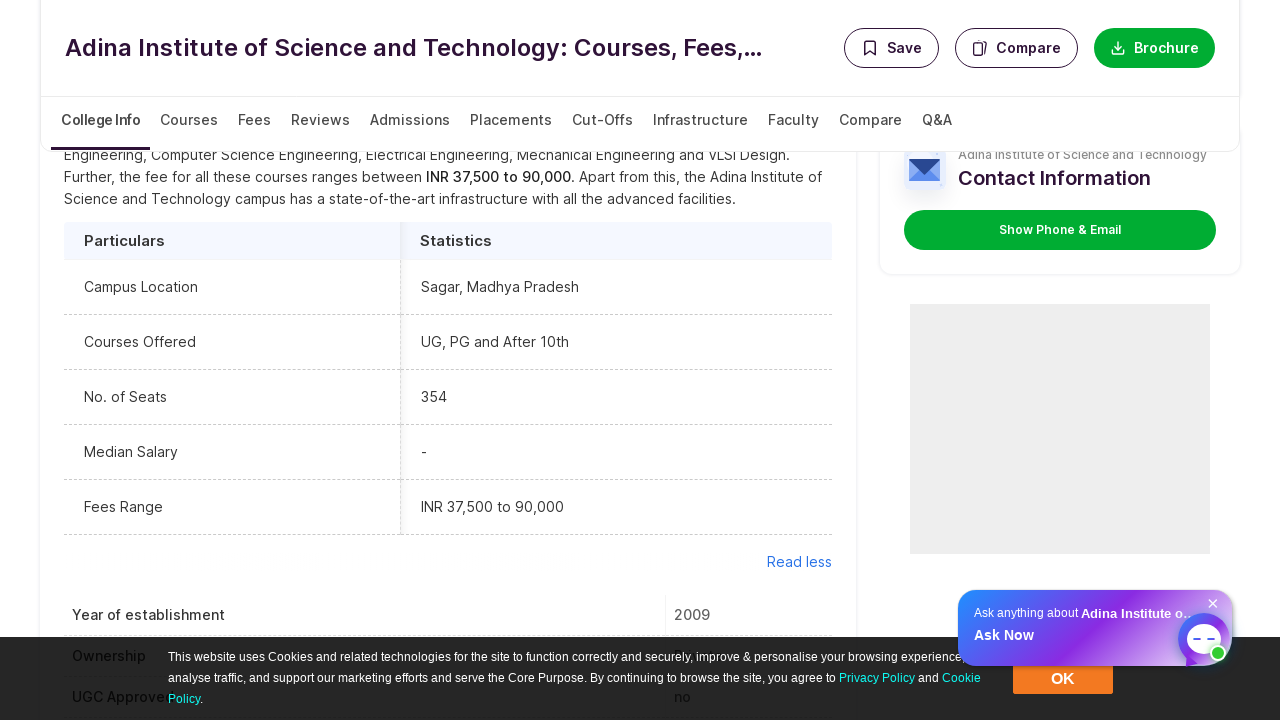

Expanded content in highlights section loaded successfully
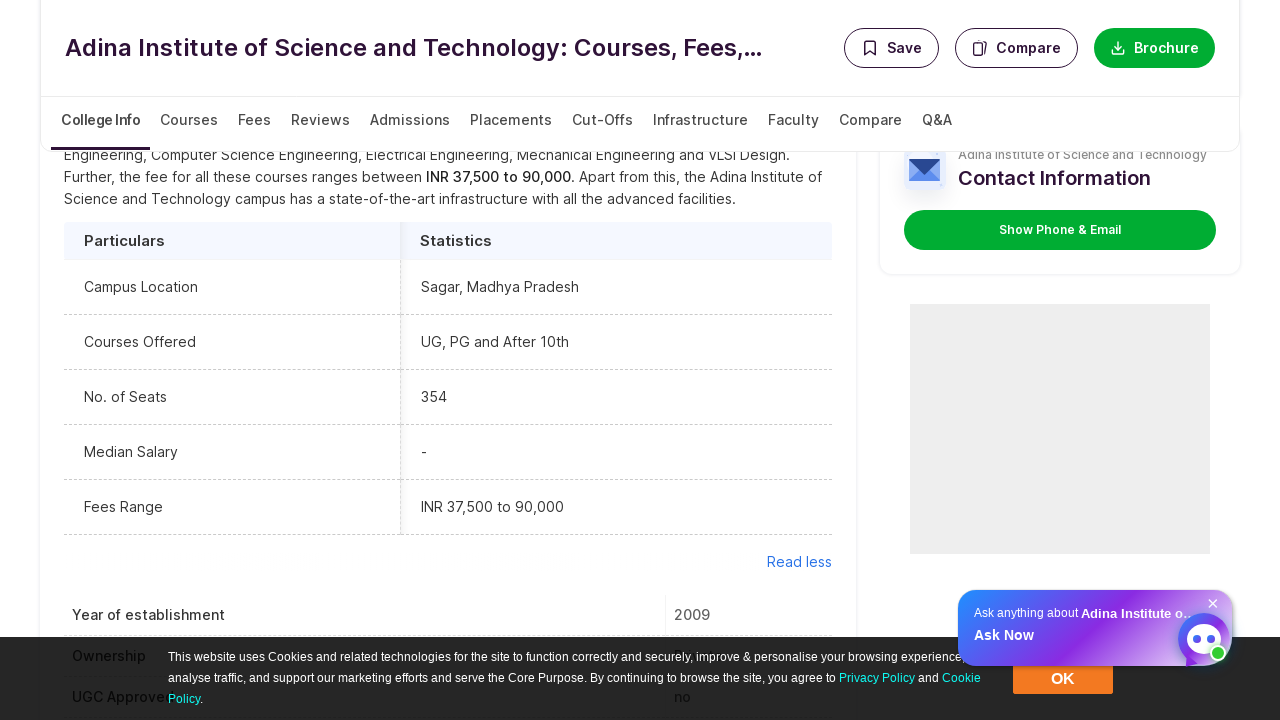

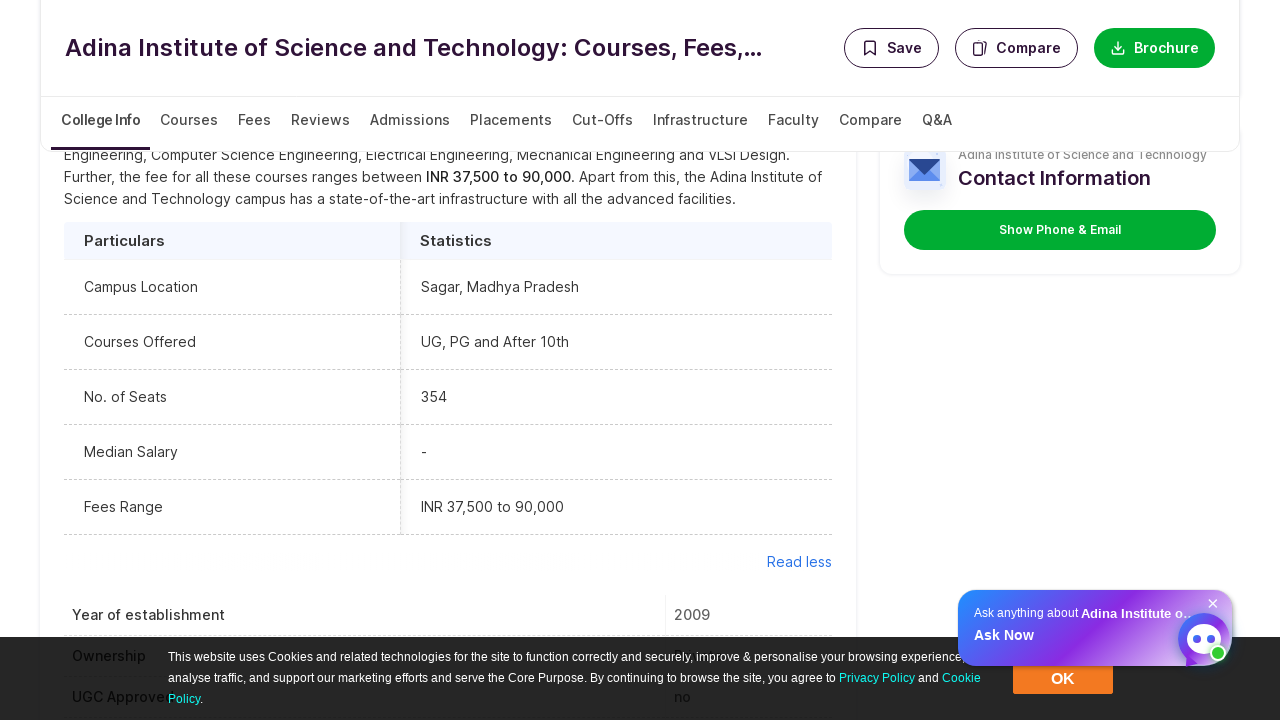